Tests hover functionality by hovering over an avatar image and verifying that additional user information (caption) becomes visible on the page.

Starting URL: http://the-internet.herokuapp.com/hovers

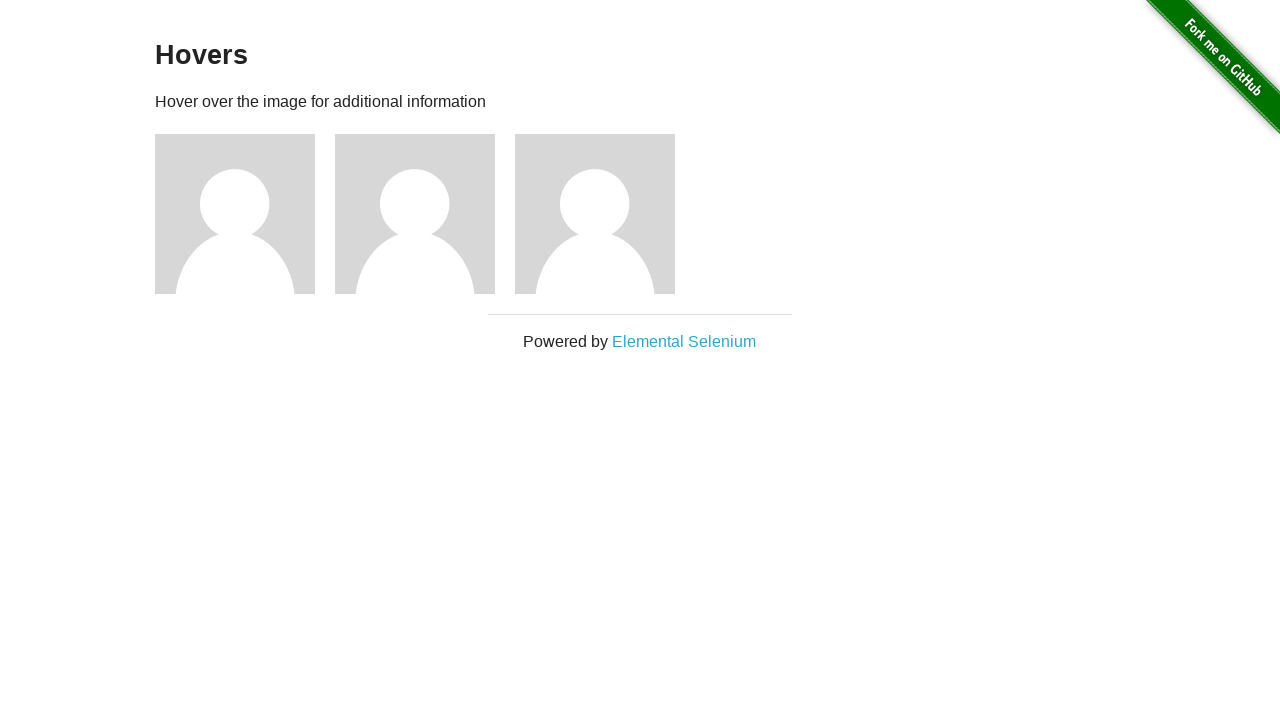

Navigated to hovers page
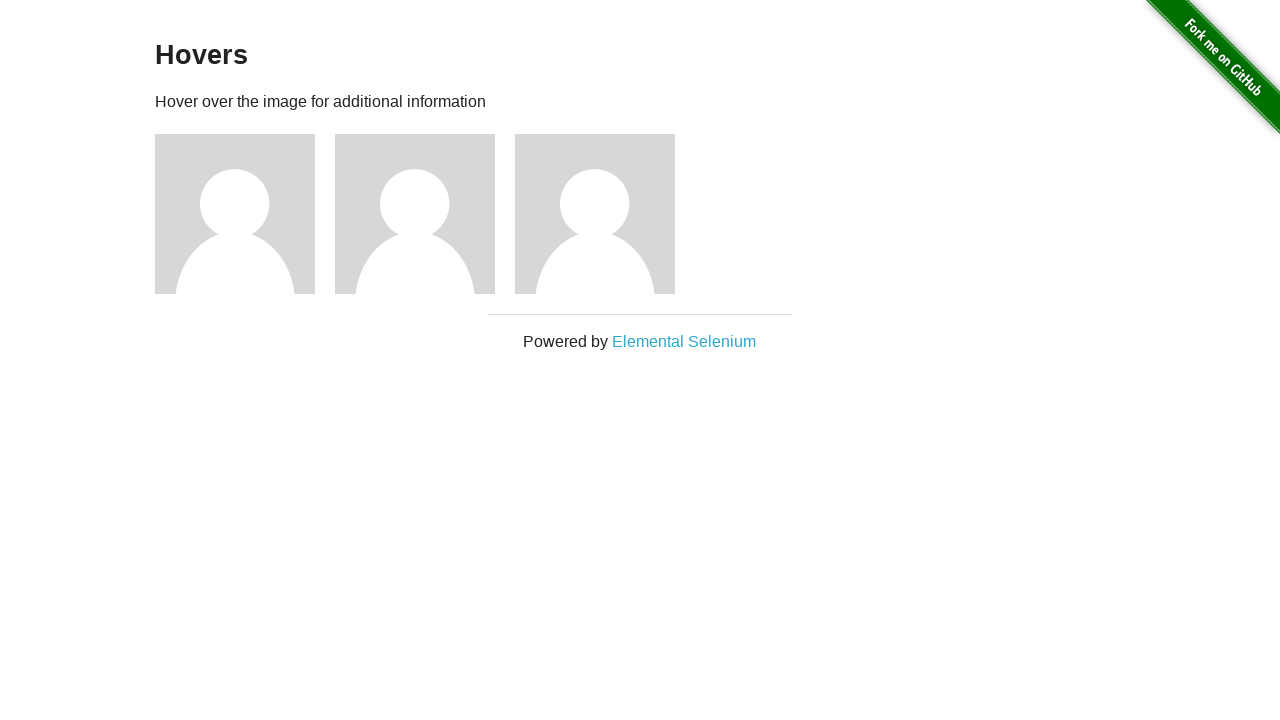

Hovered over first avatar image at (245, 214) on .figure >> nth=0
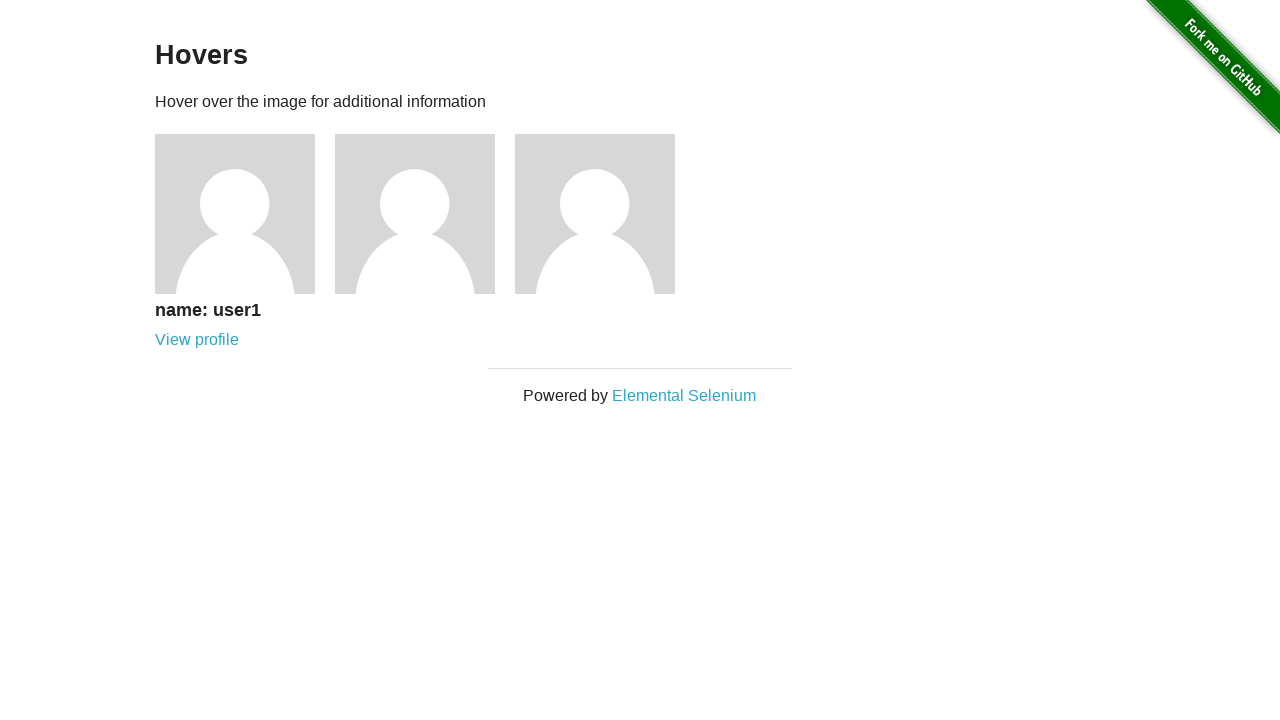

Caption became visible after hovering
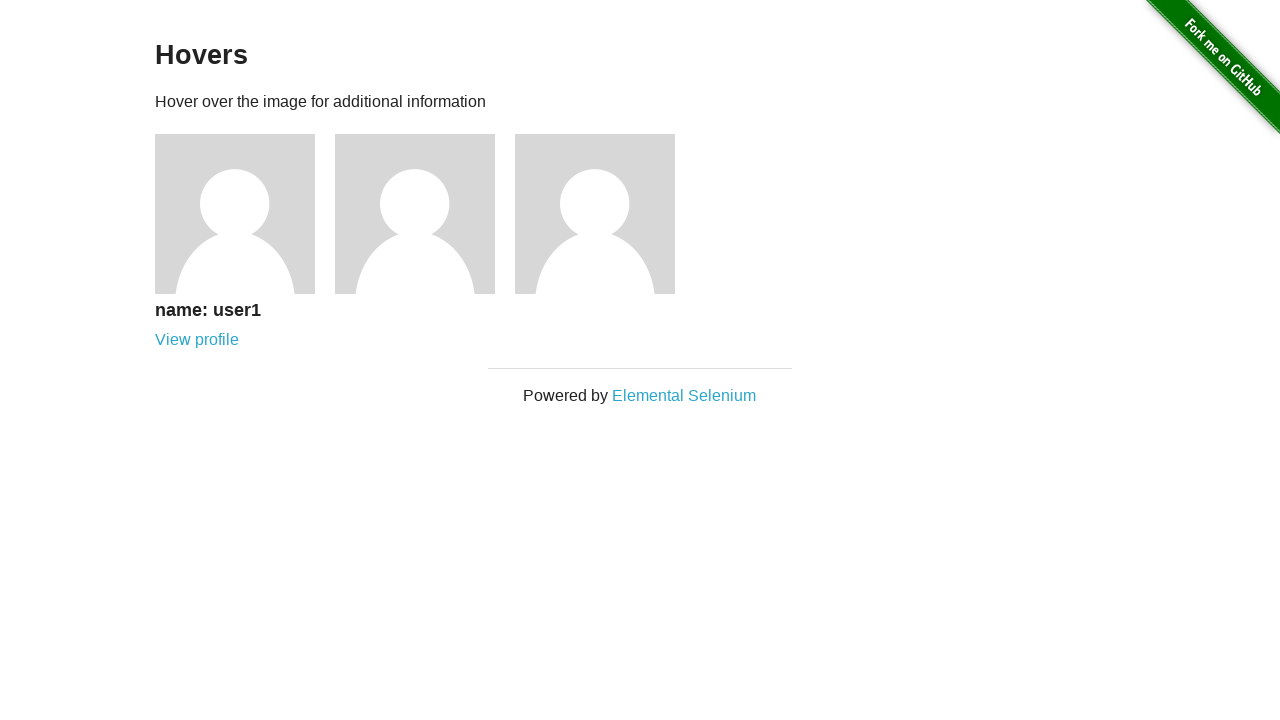

Verified that caption is displayed
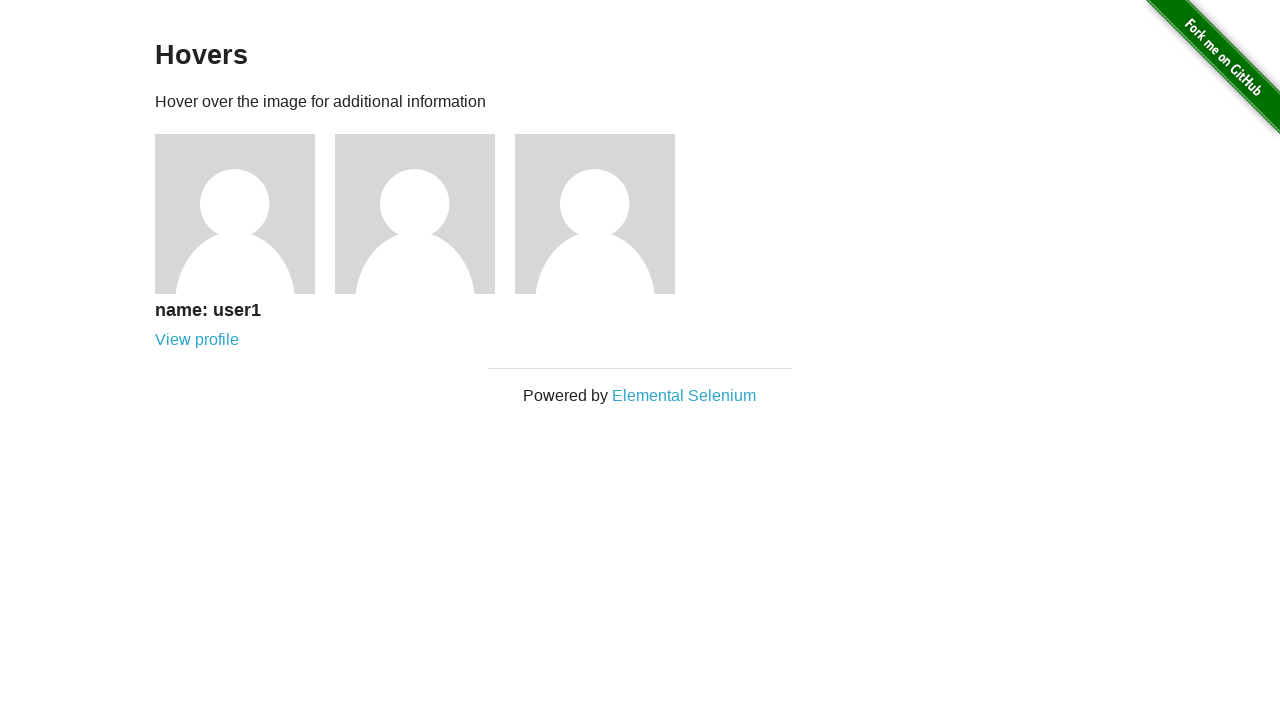

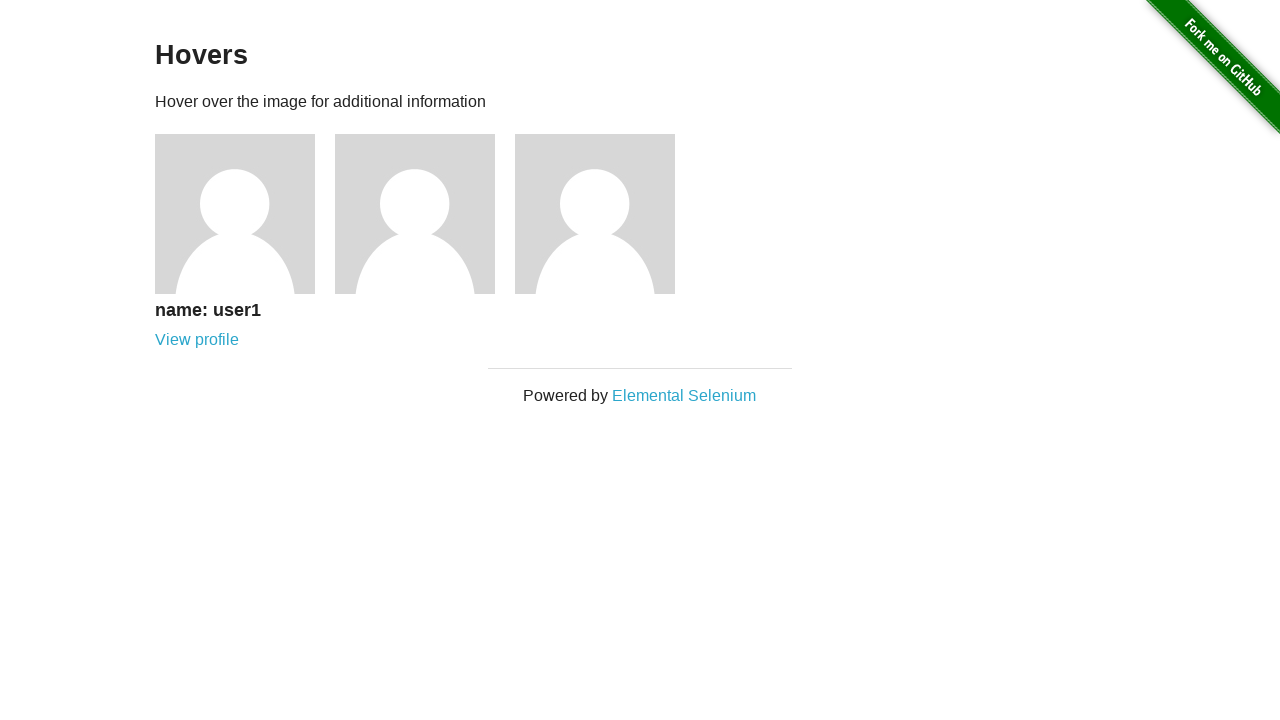